Tests a tutorial form page by filling in name, email, and phone fields, selecting a gender from a dropdown, enabling a checkbox, clicking a submit button, and verifying navigation to a redirect page.

Starting URL: http://qxf2.com/selenium-tutorial-main

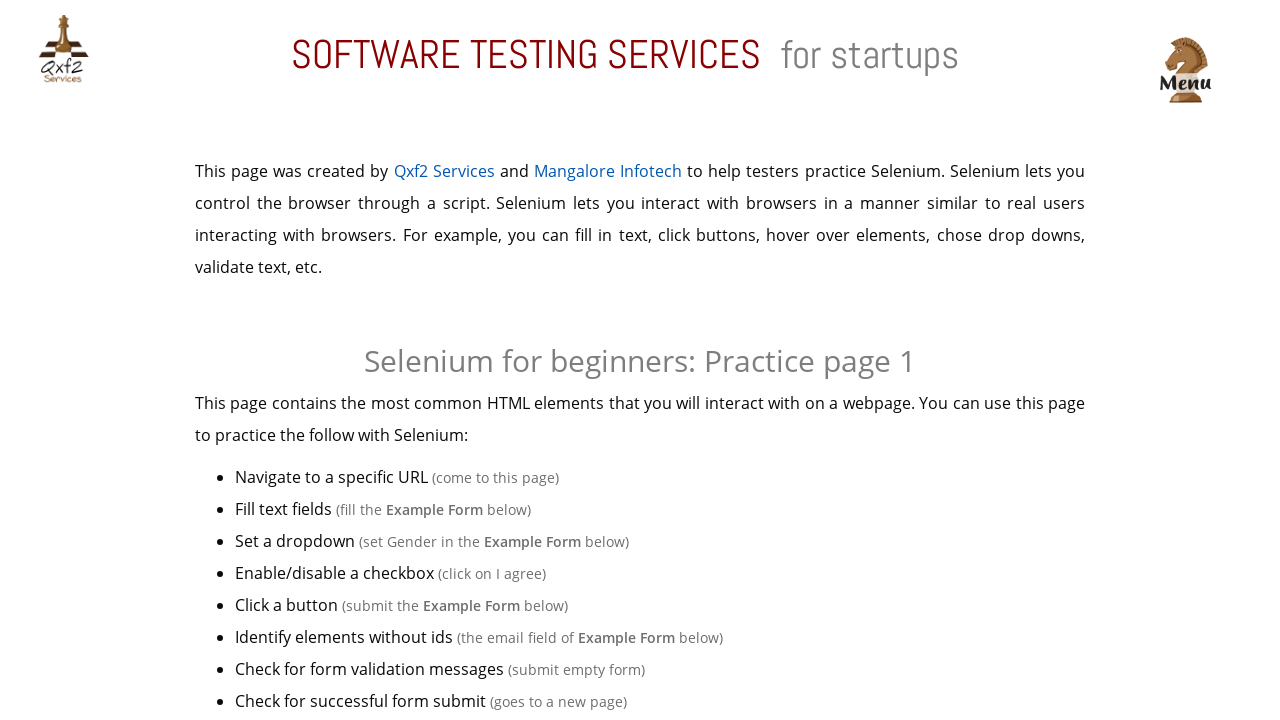

Example Table loaded and visible
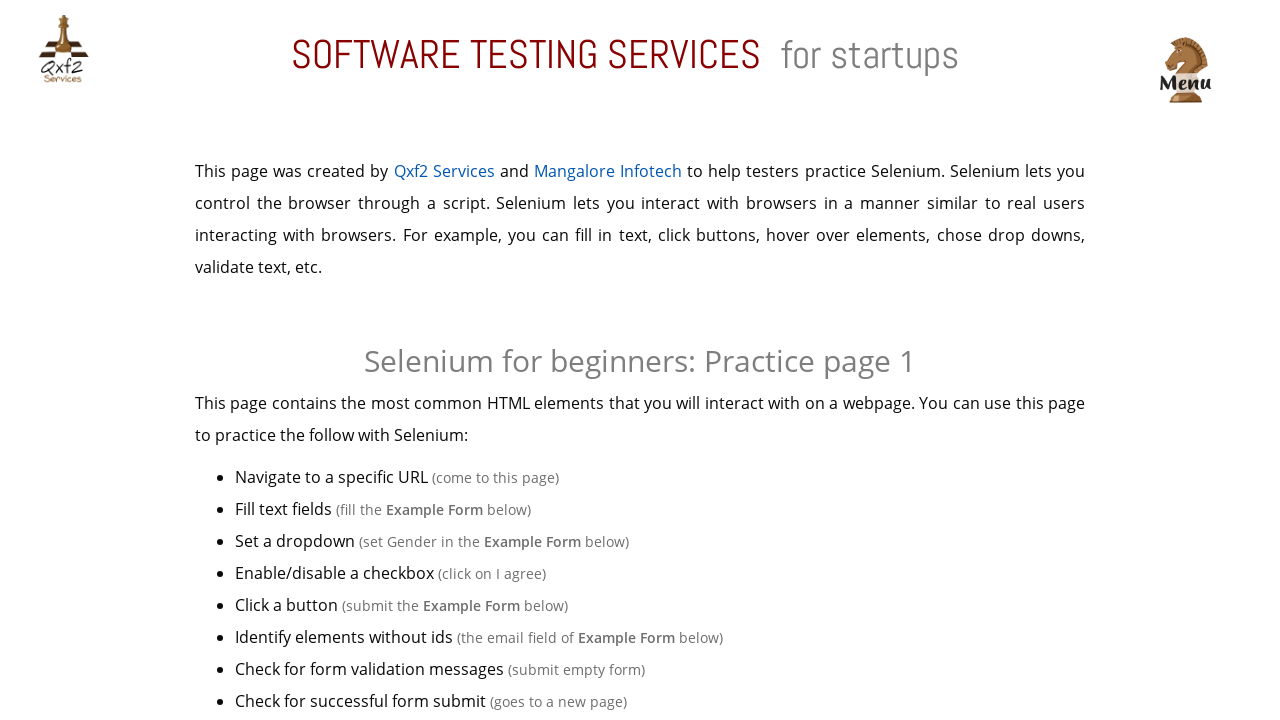

Filled name field with 'Avinash' on input#name
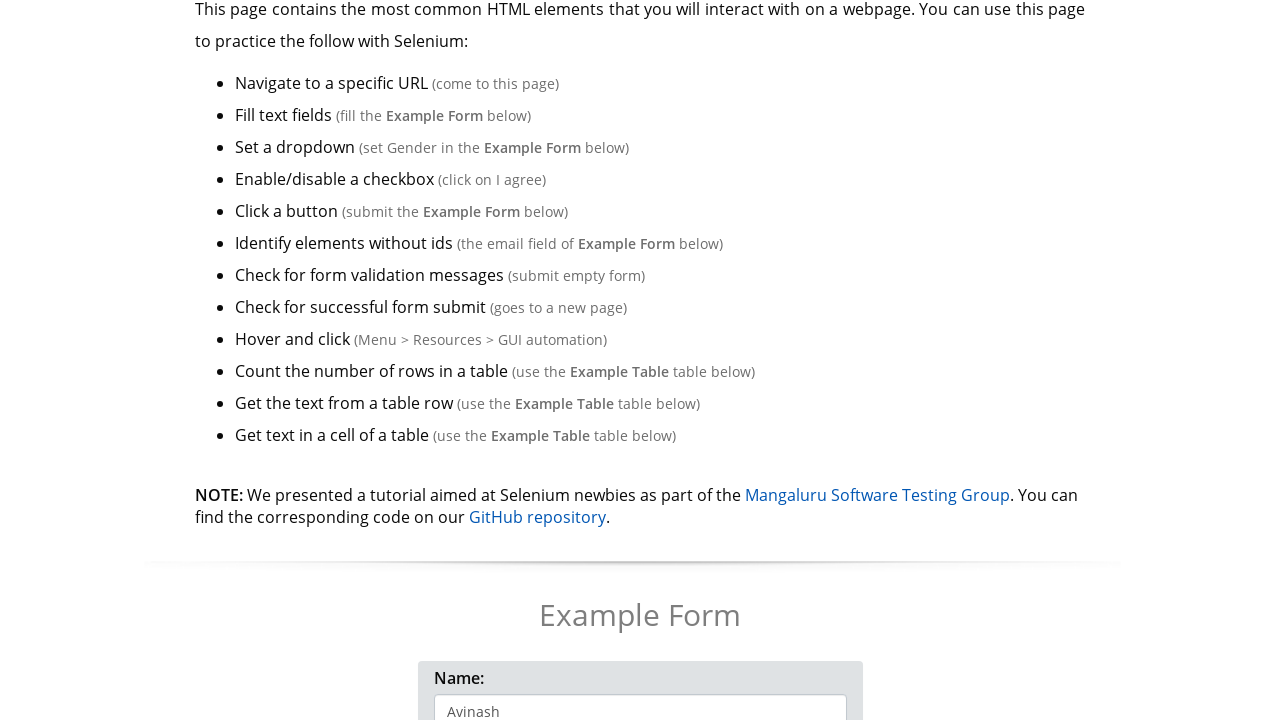

Filled email field with 'avinash@qxf2.com' on input[name='email']
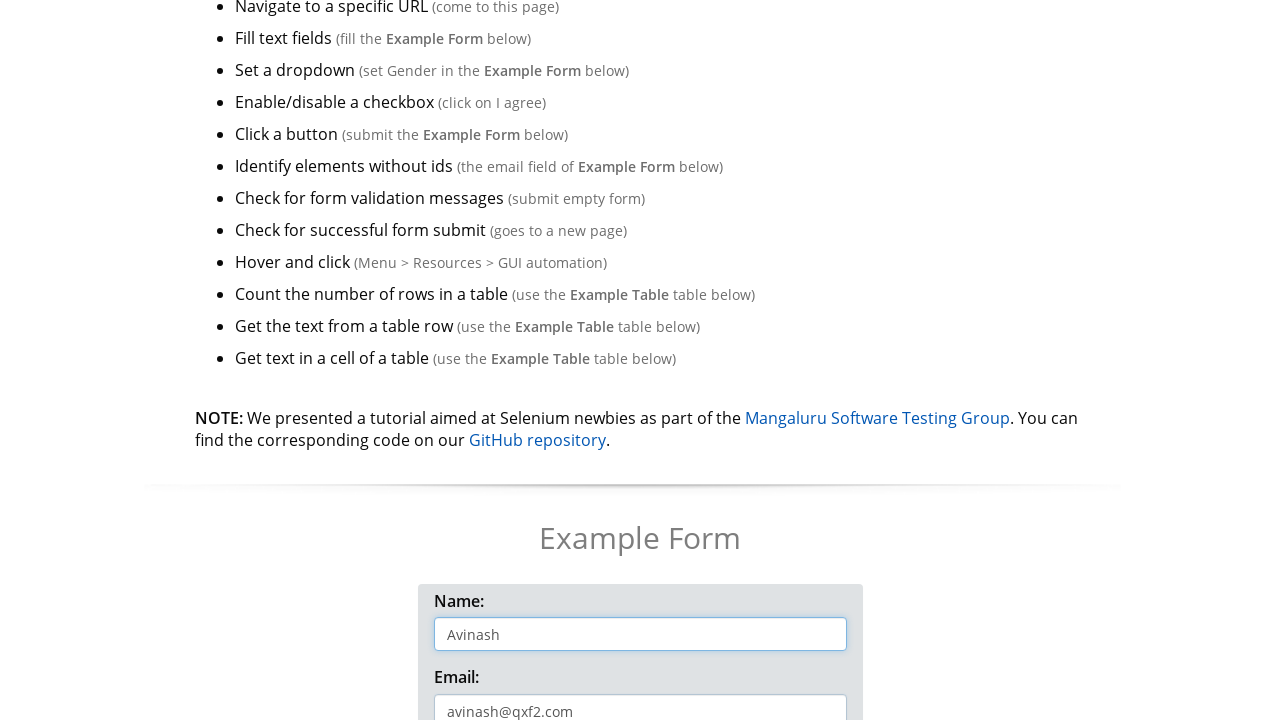

Filled phone field with '9999999999' on input#phone
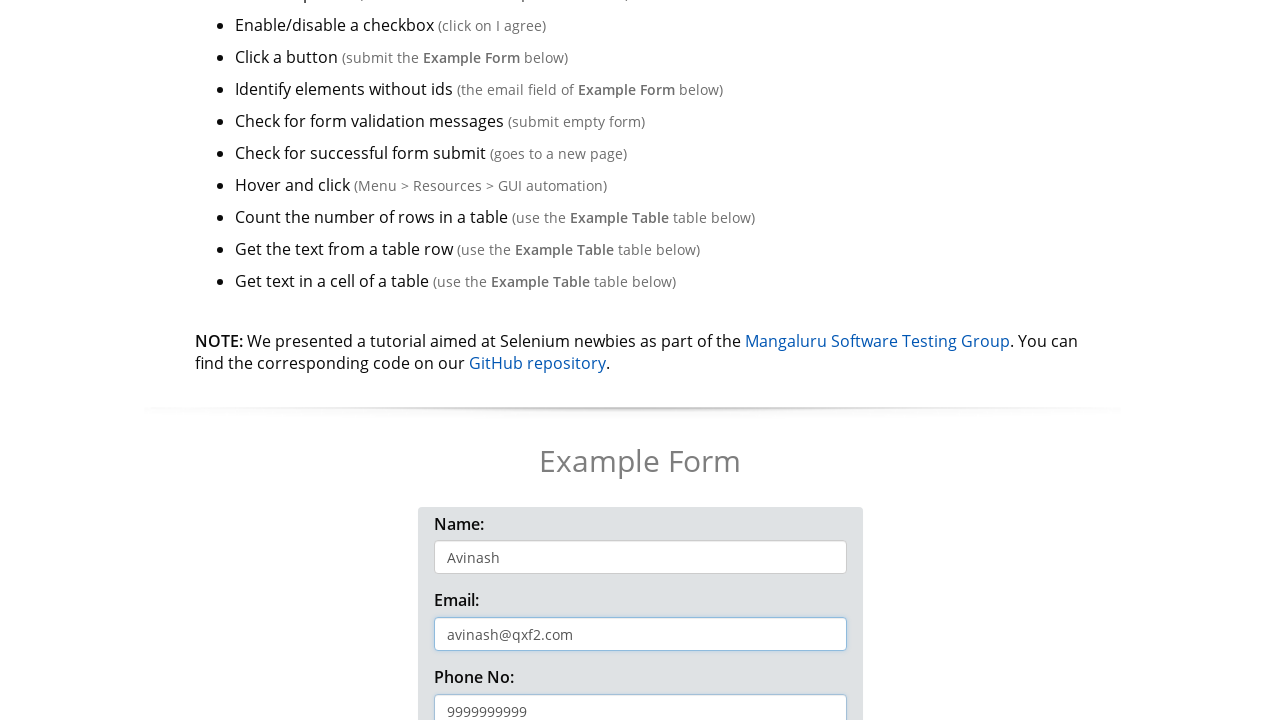

Clicked dropdown toggle button at (478, 360) on button[data-toggle='dropdown']
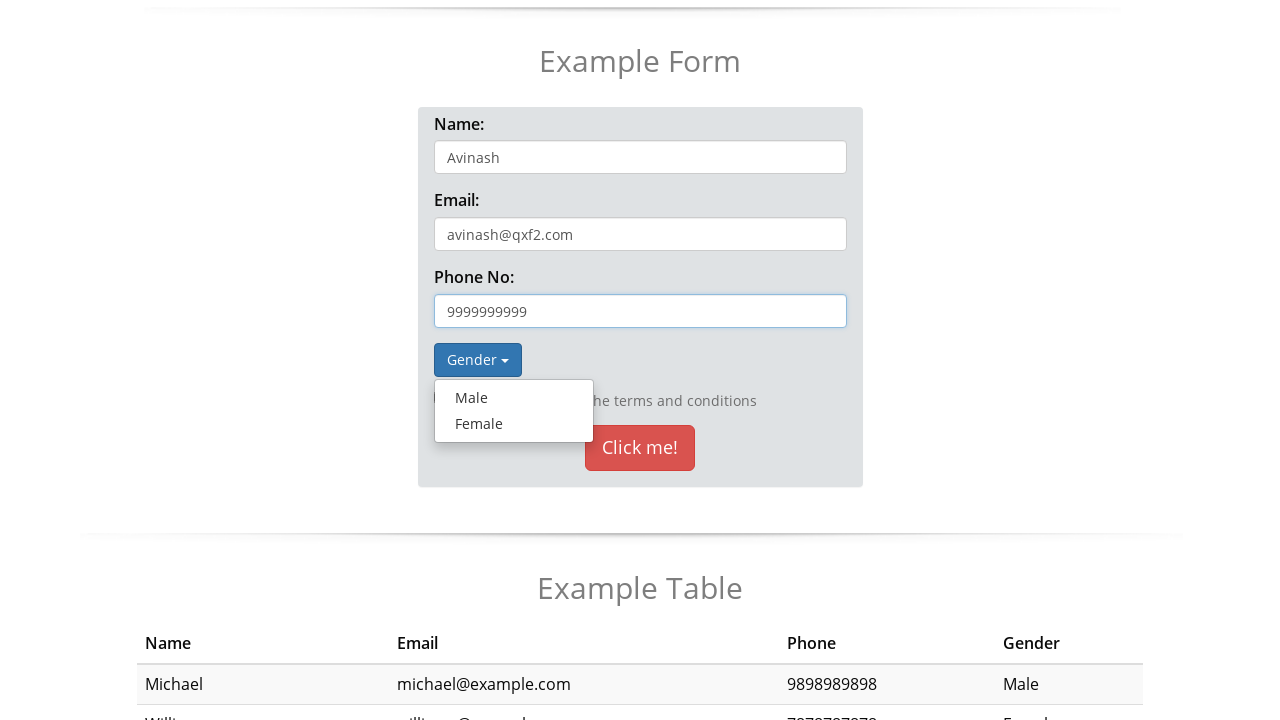

Selected 'Male' from dropdown menu at (514, 398) on a:text('Male')
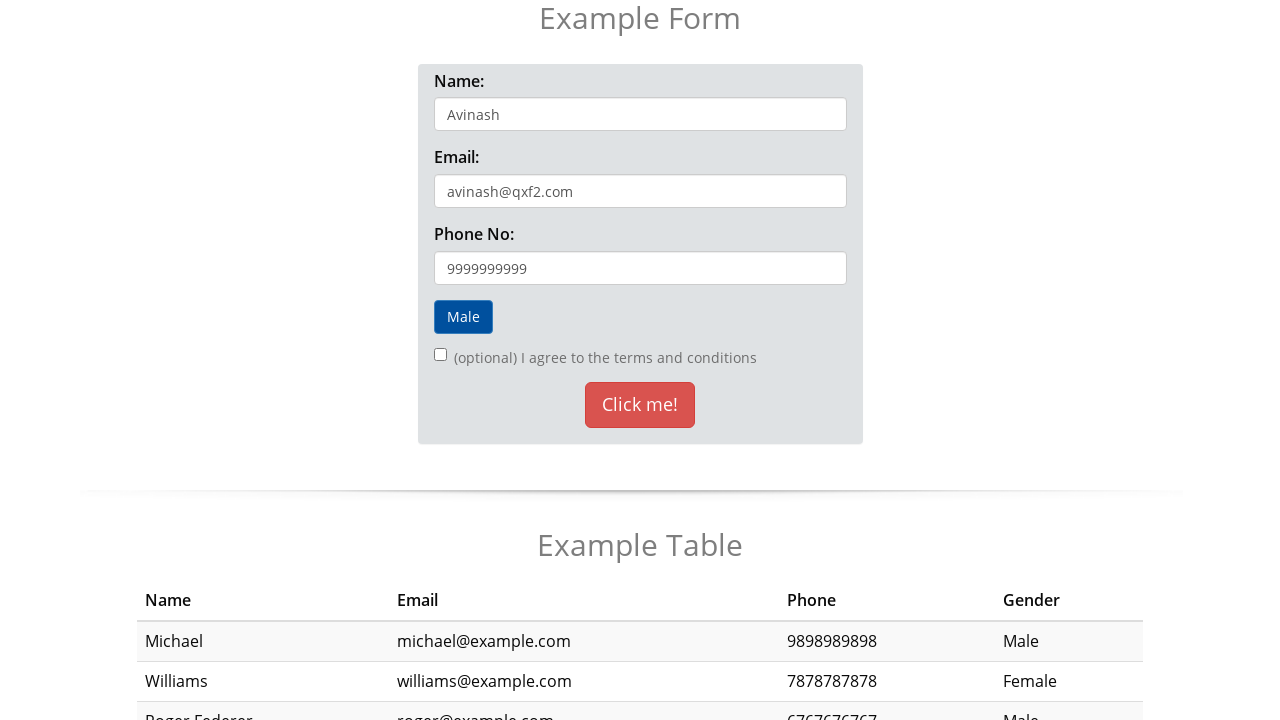

Enabled checkbox at (440, 355) on input[type='checkbox']
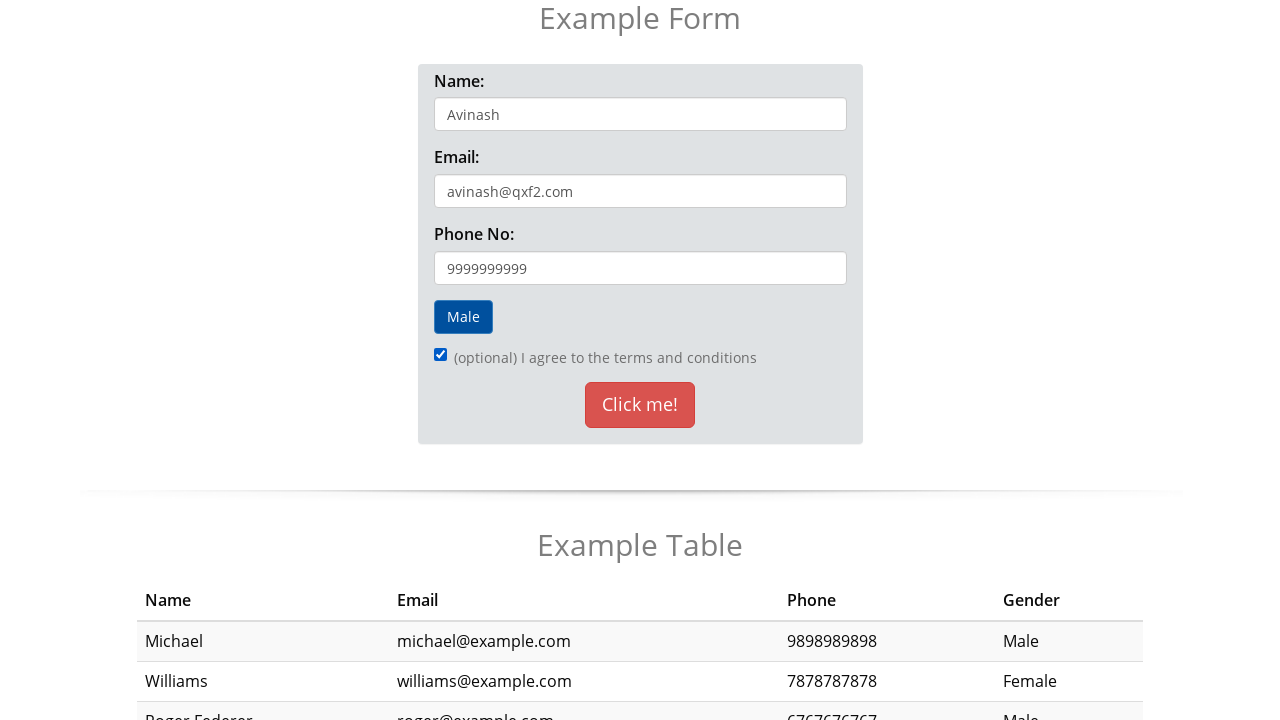

Clicked 'Click me!' submit button at (640, 405) on button:text('Click me!')
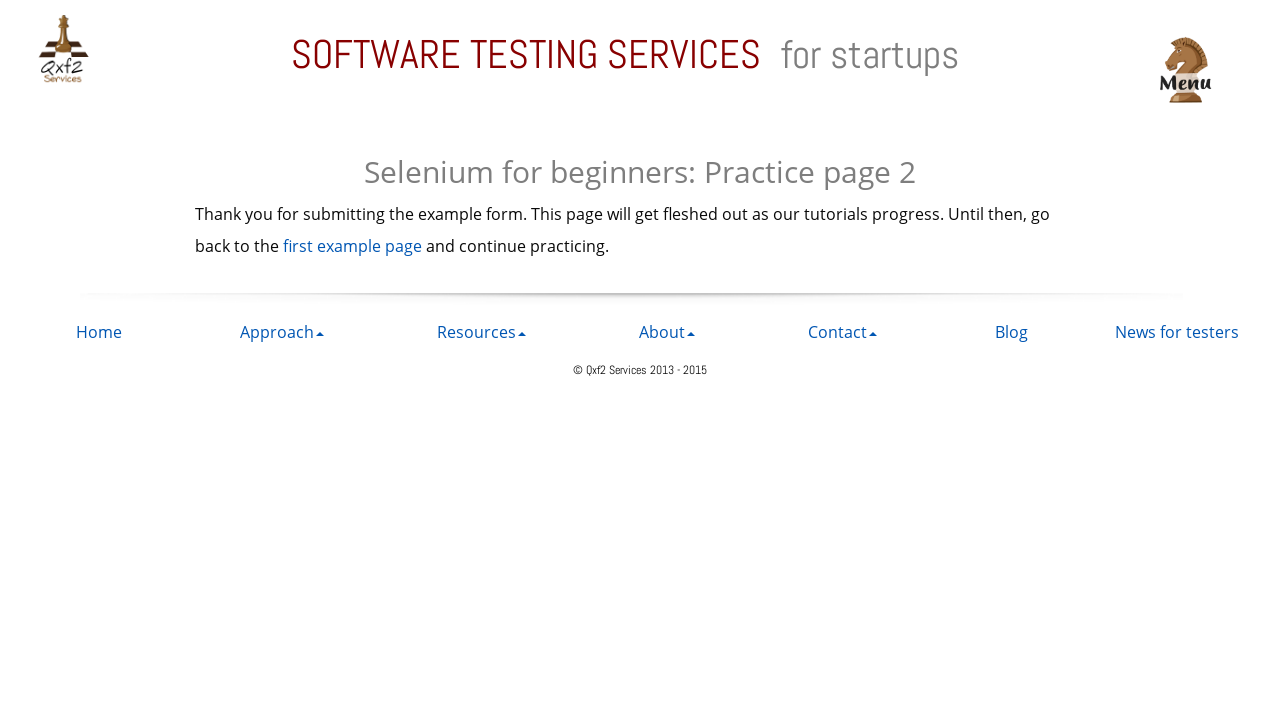

Navigated to redirect page successfully
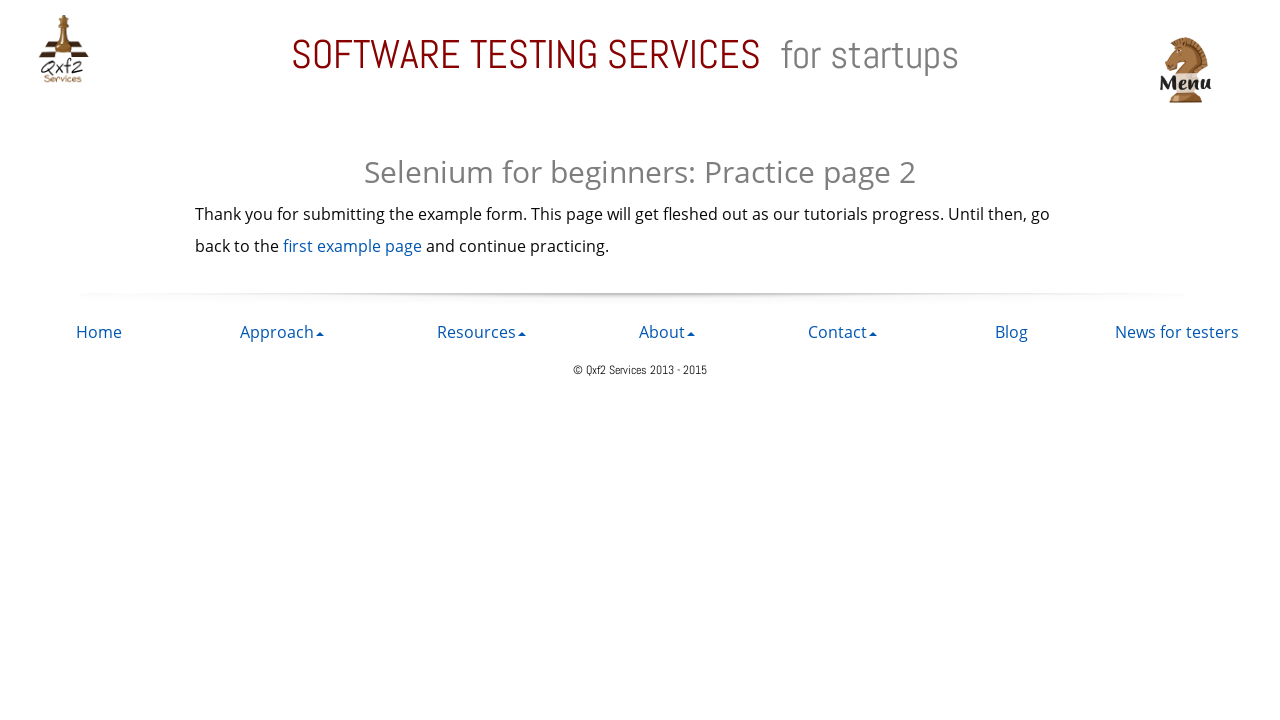

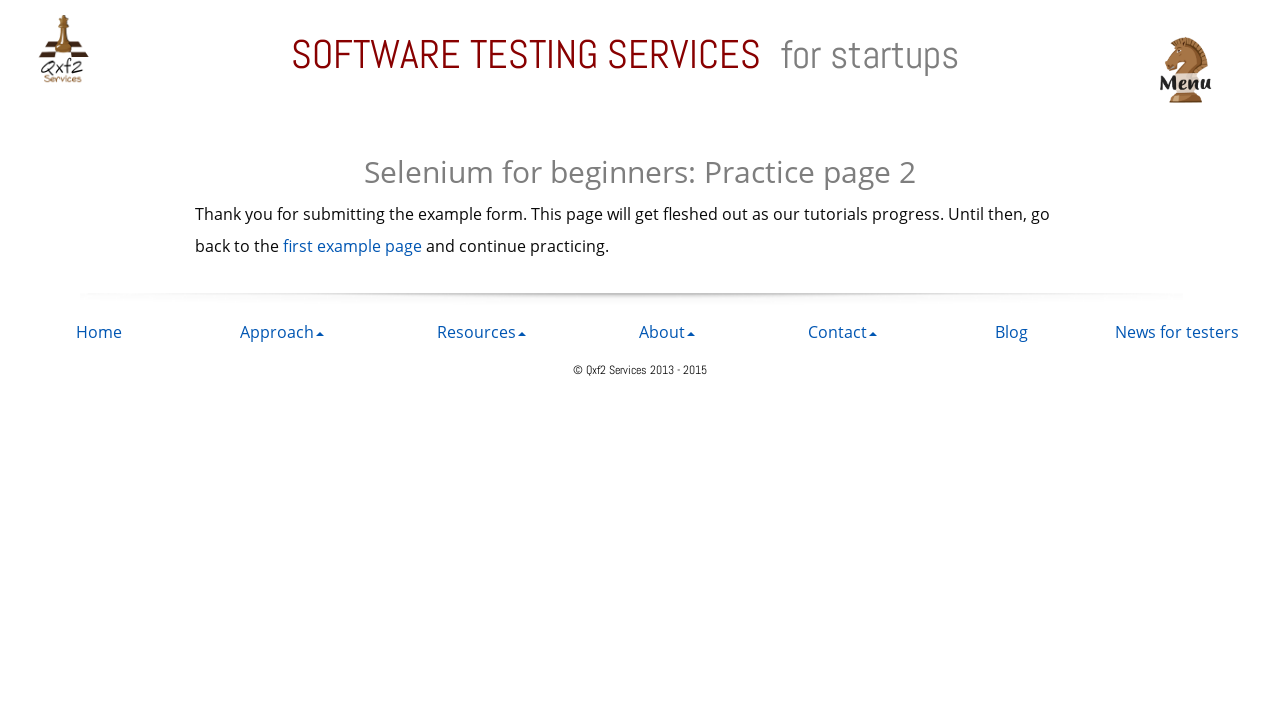